Tests filtering to display only active items using the Active link

Starting URL: https://demo.playwright.dev/todomvc

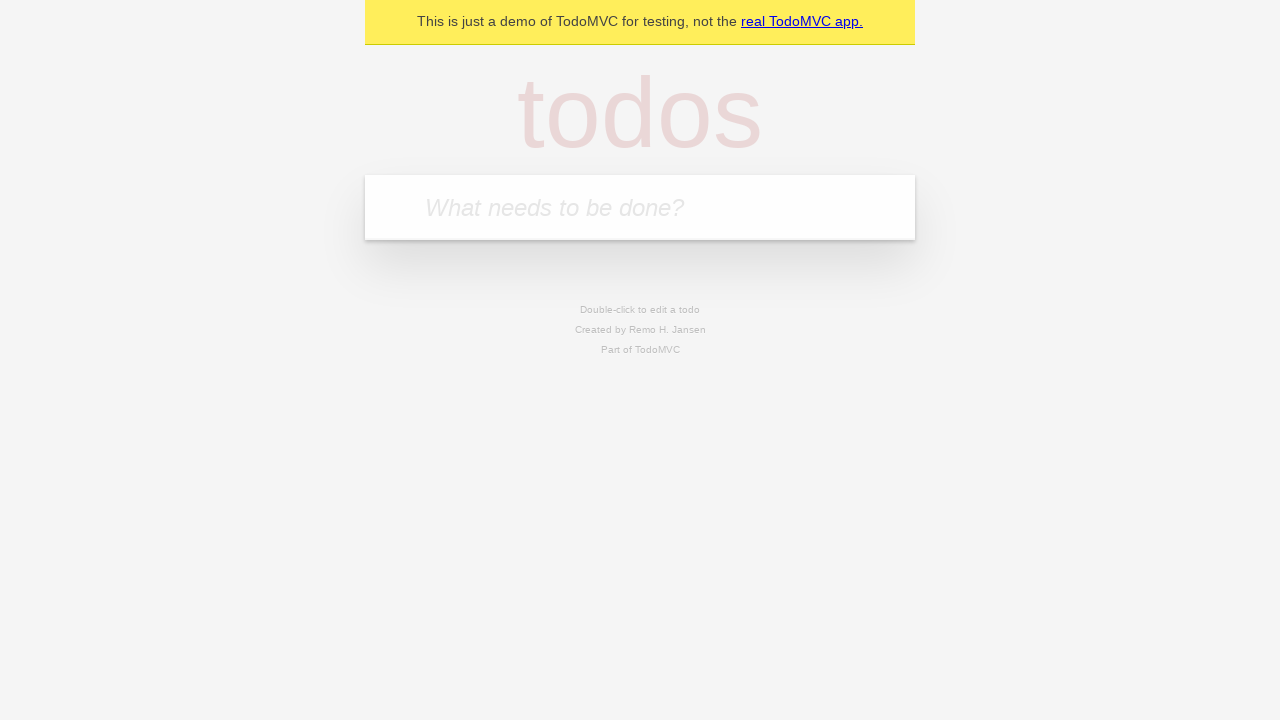

Filled input field with first todo 'buy some cheese' on internal:attr=[placeholder="What needs to be done?"i]
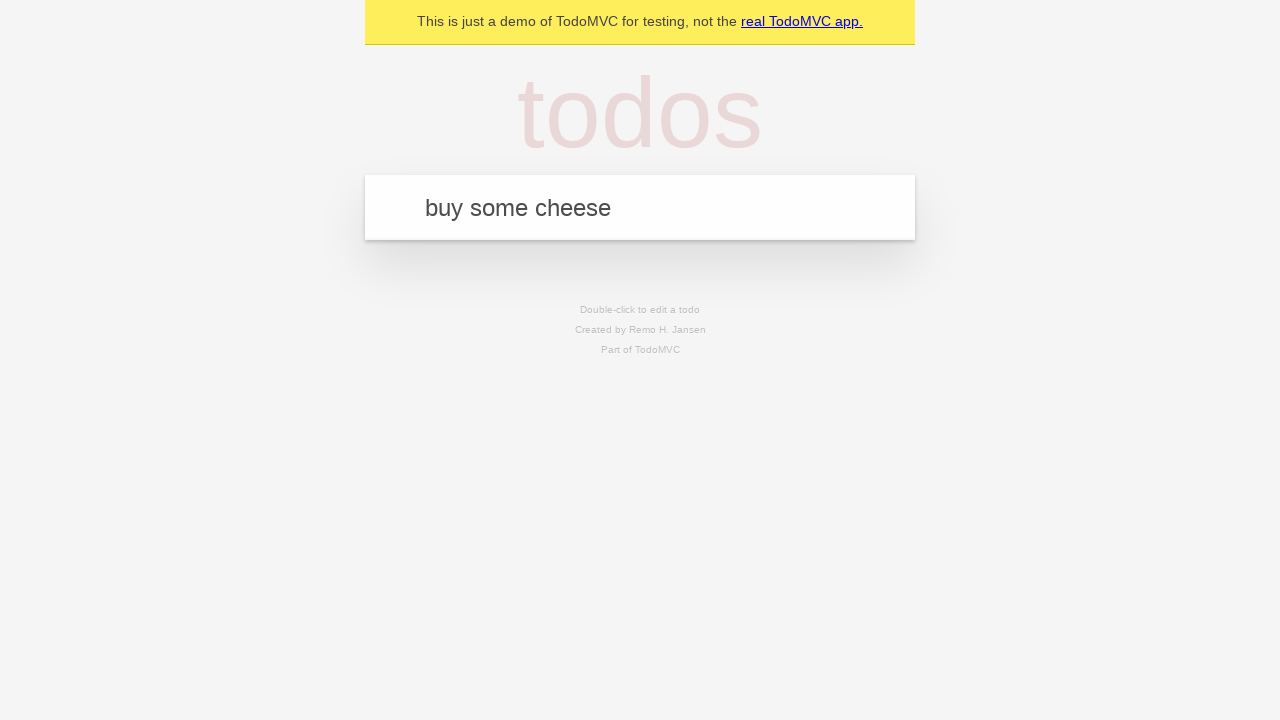

Pressed Enter to add first todo on internal:attr=[placeholder="What needs to be done?"i]
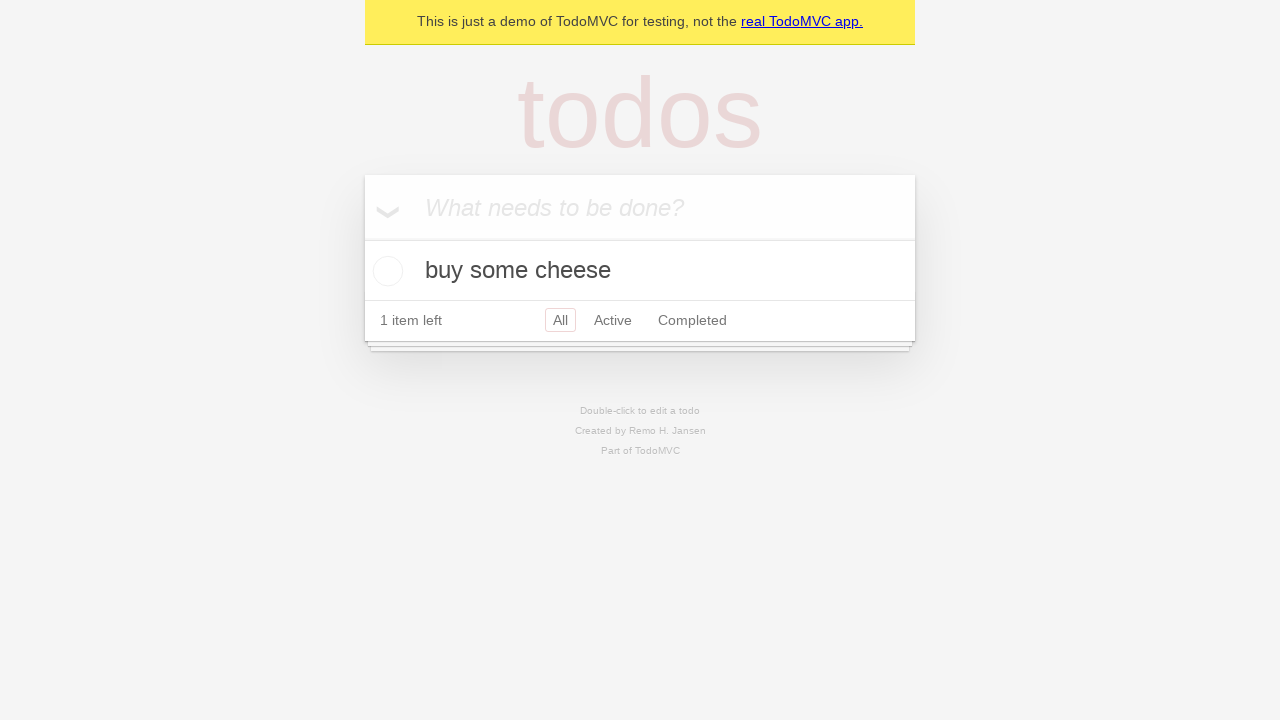

Filled input field with second todo 'feed the cat' on internal:attr=[placeholder="What needs to be done?"i]
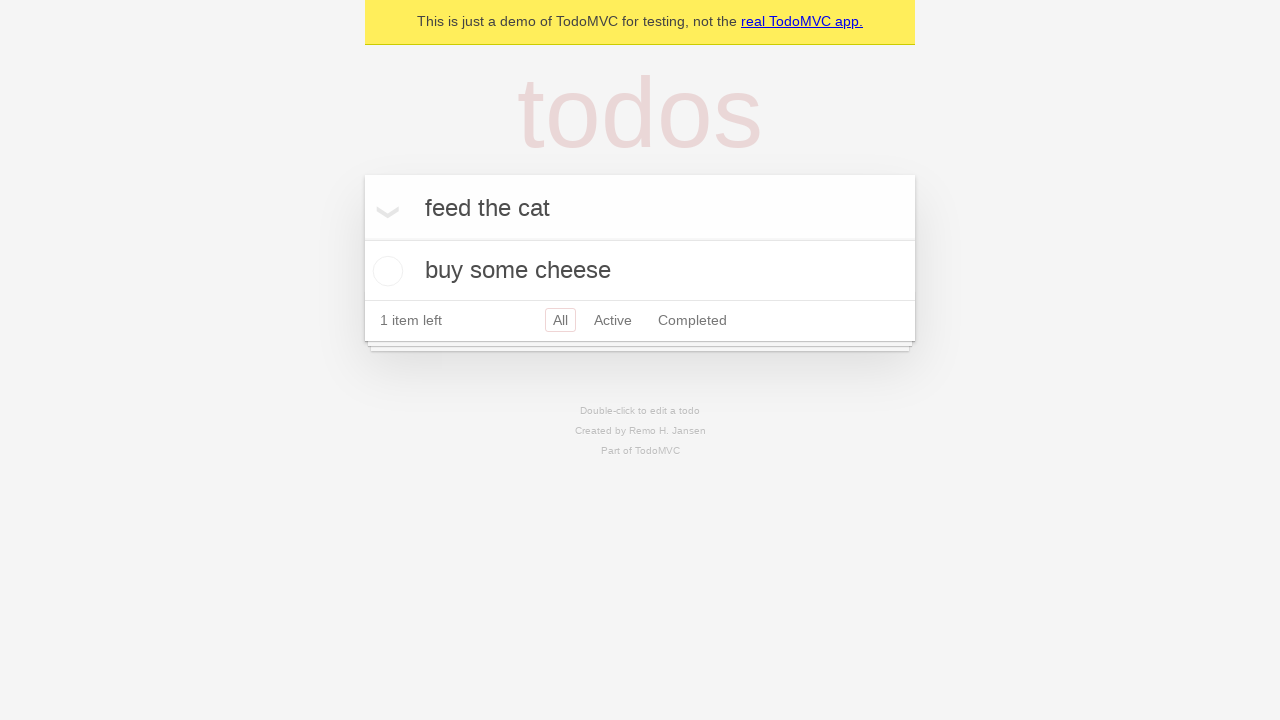

Pressed Enter to add second todo on internal:attr=[placeholder="What needs to be done?"i]
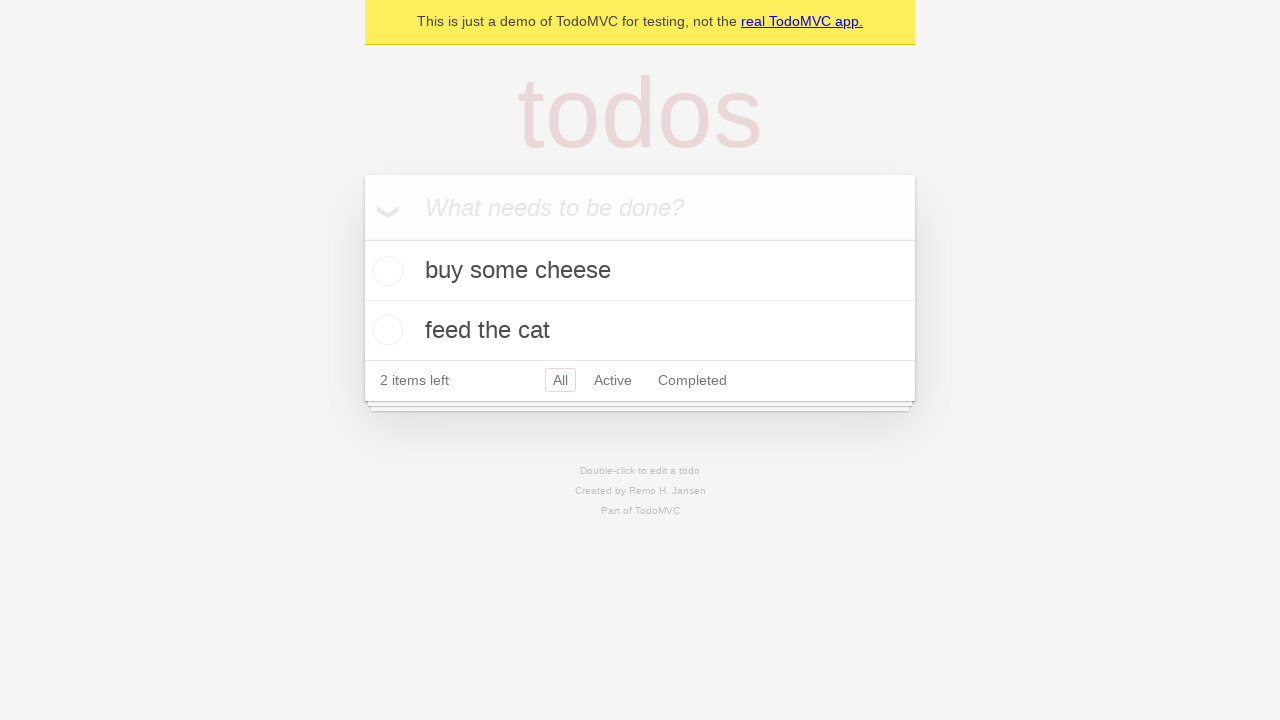

Filled input field with third todo 'book a doctors appointment' on internal:attr=[placeholder="What needs to be done?"i]
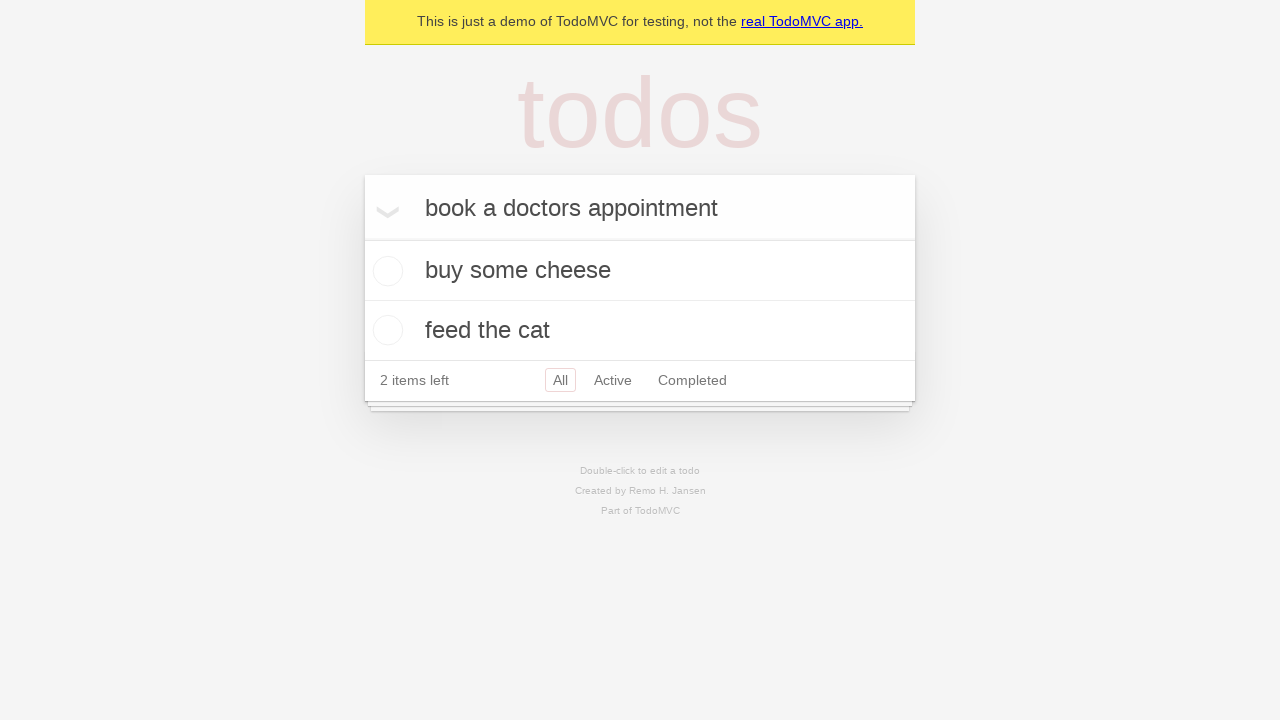

Pressed Enter to add third todo on internal:attr=[placeholder="What needs to be done?"i]
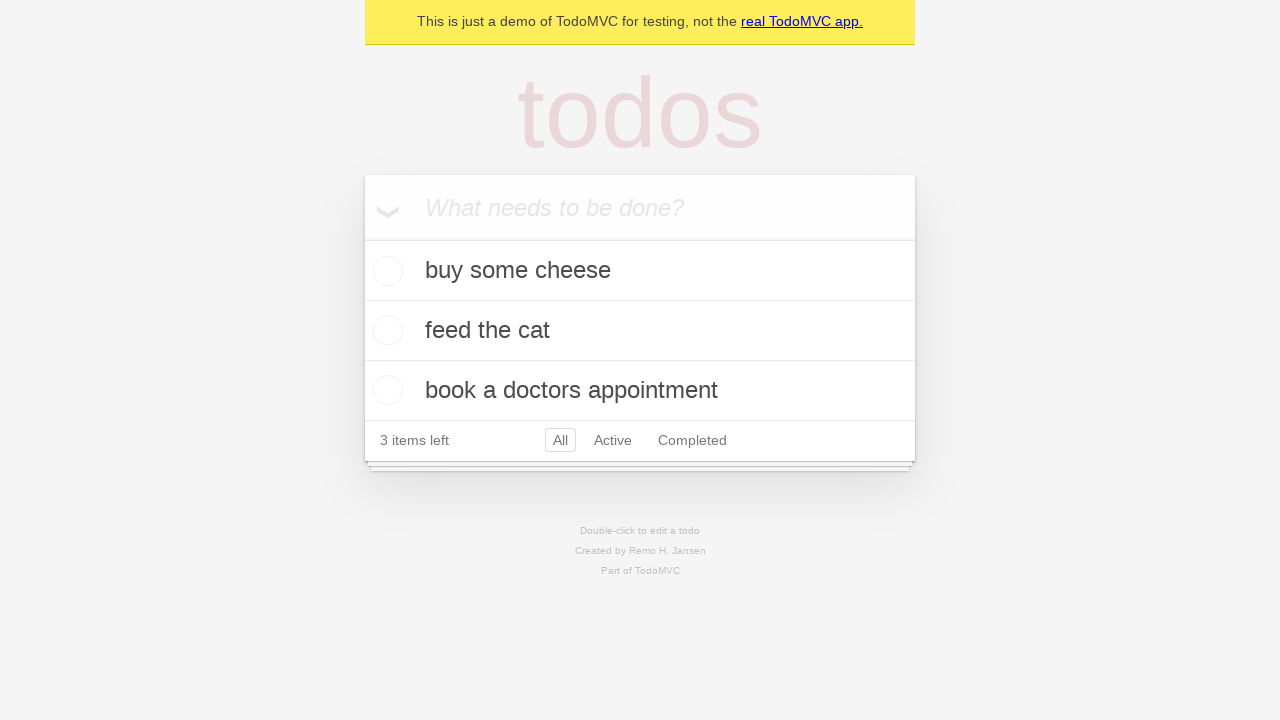

Checked second todo item to mark it as completed at (385, 330) on .todo-list li .toggle >> nth=1
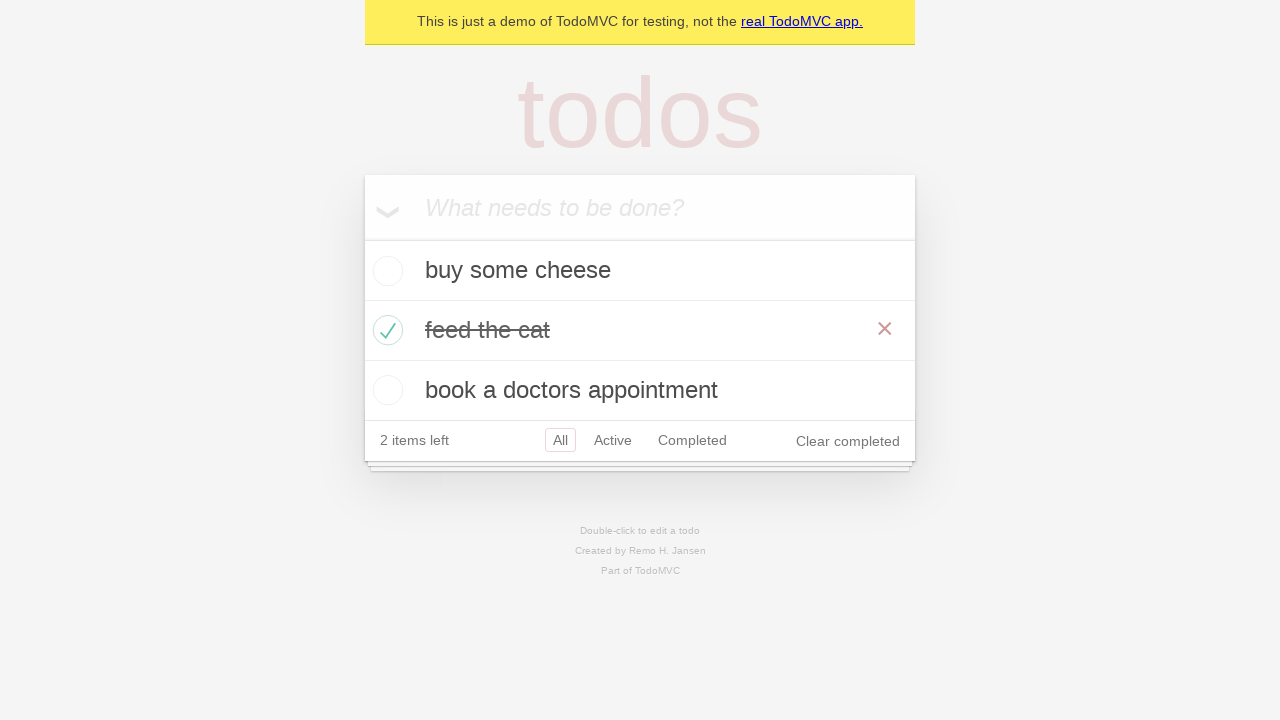

Clicked Active link to filter and display only active items at (613, 440) on internal:role=link[name="Active"i]
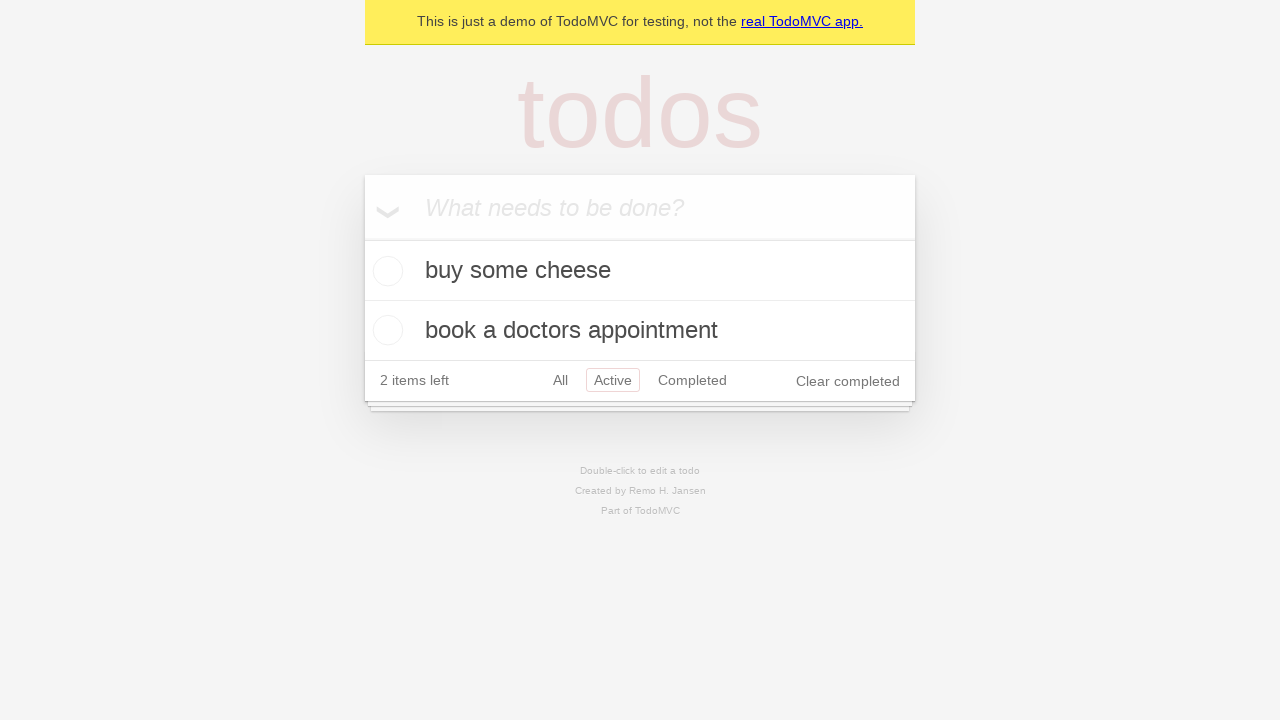

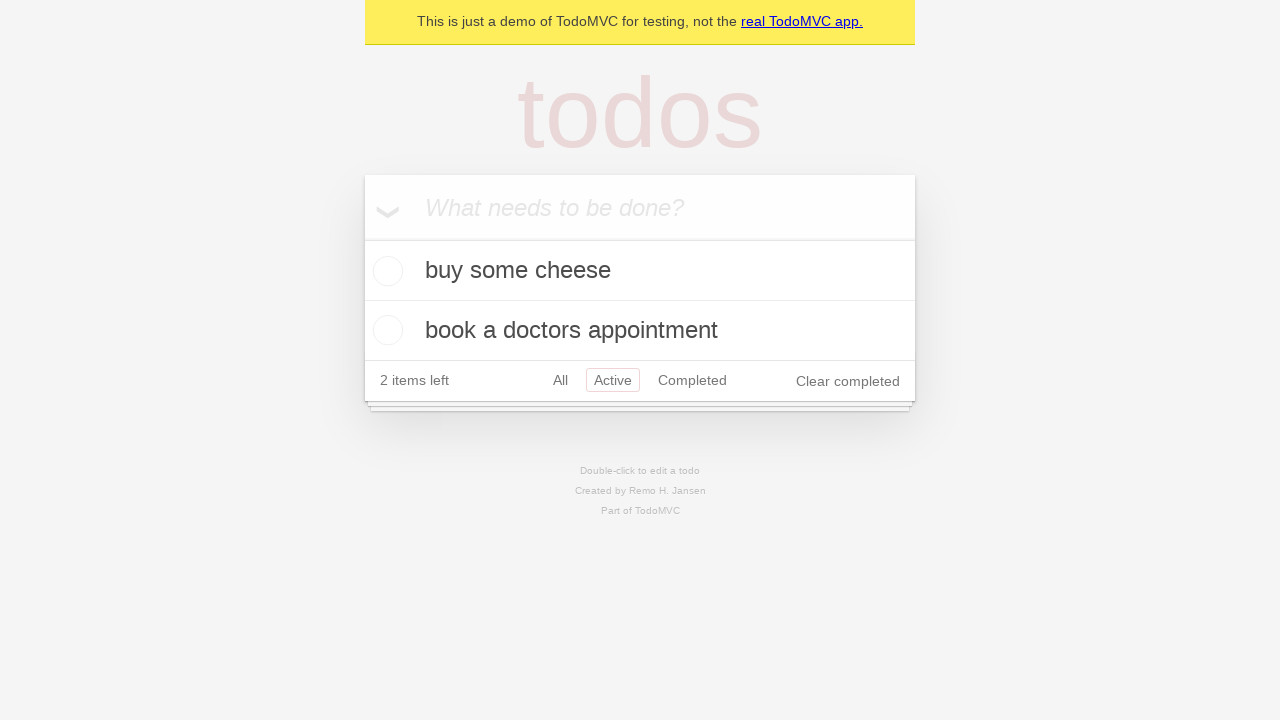